Fills out billing address information including company name, address lines, city, postal code, and selects country and state from dropdowns

Starting URL: https://phptravels.org/register.php

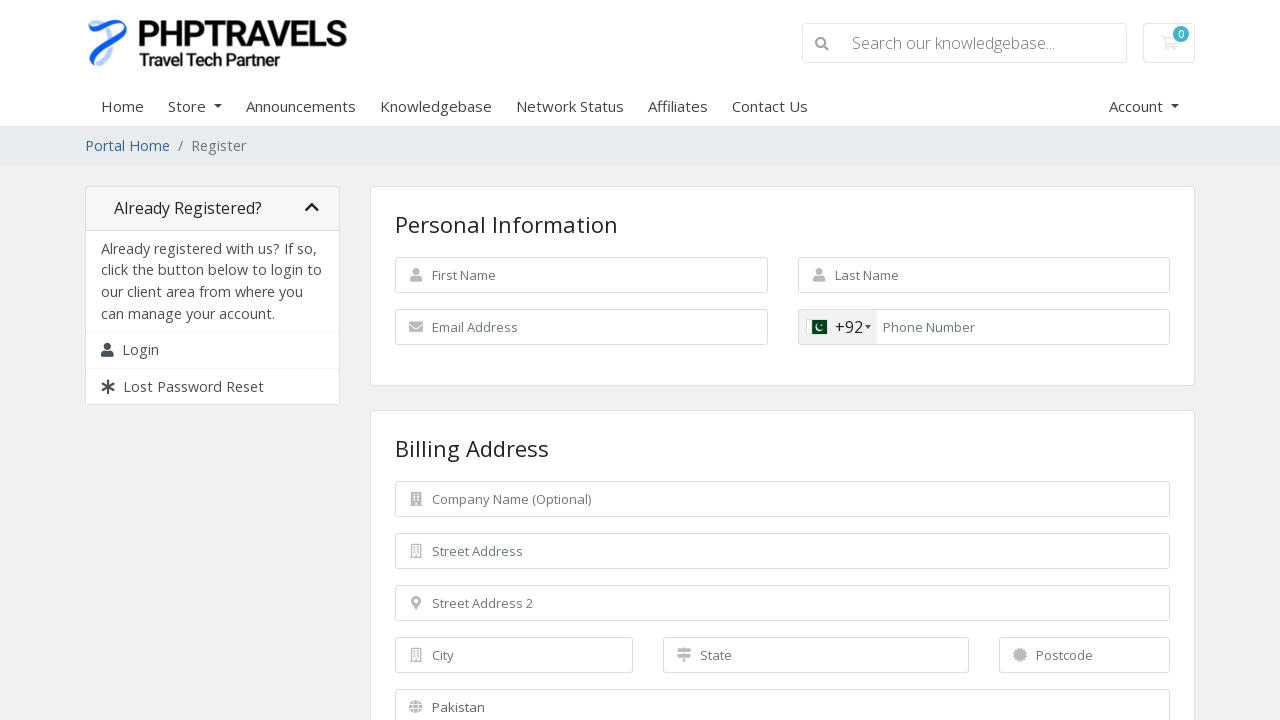

Filled company name field with 'excelR' on #inputCompanyName
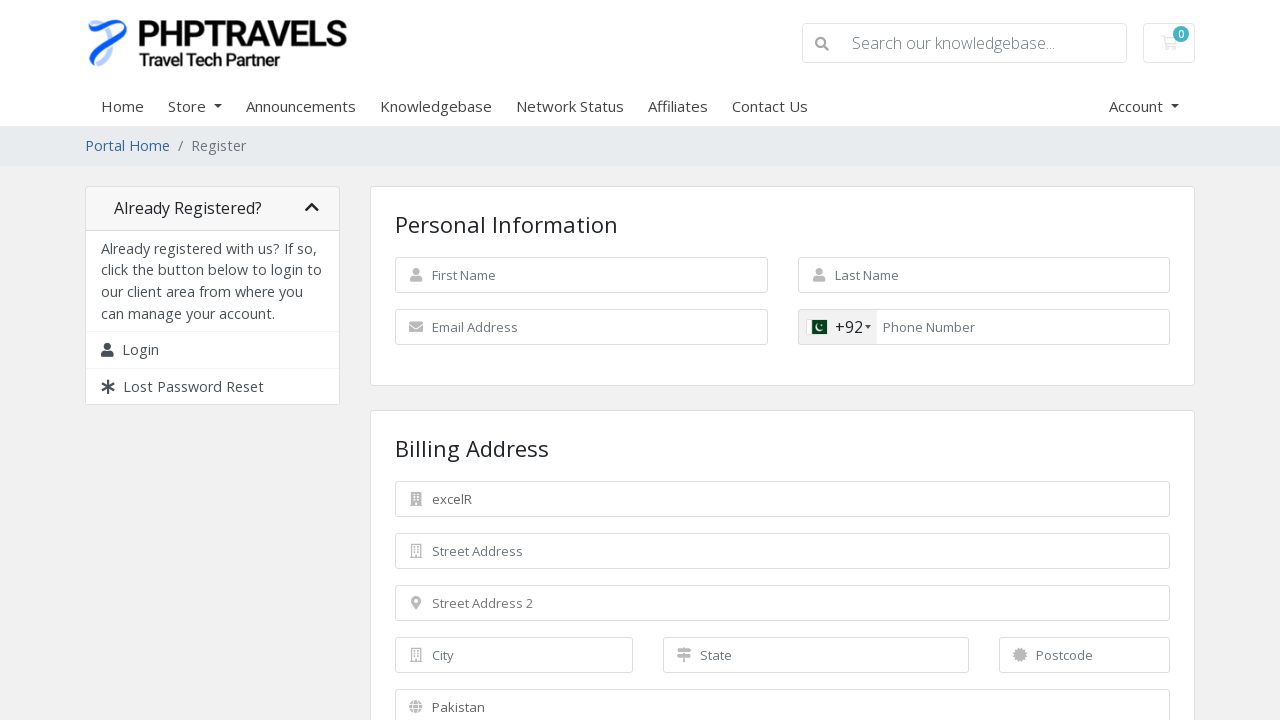

Filled first address line with 'sample address line 1' on #inputAddress1
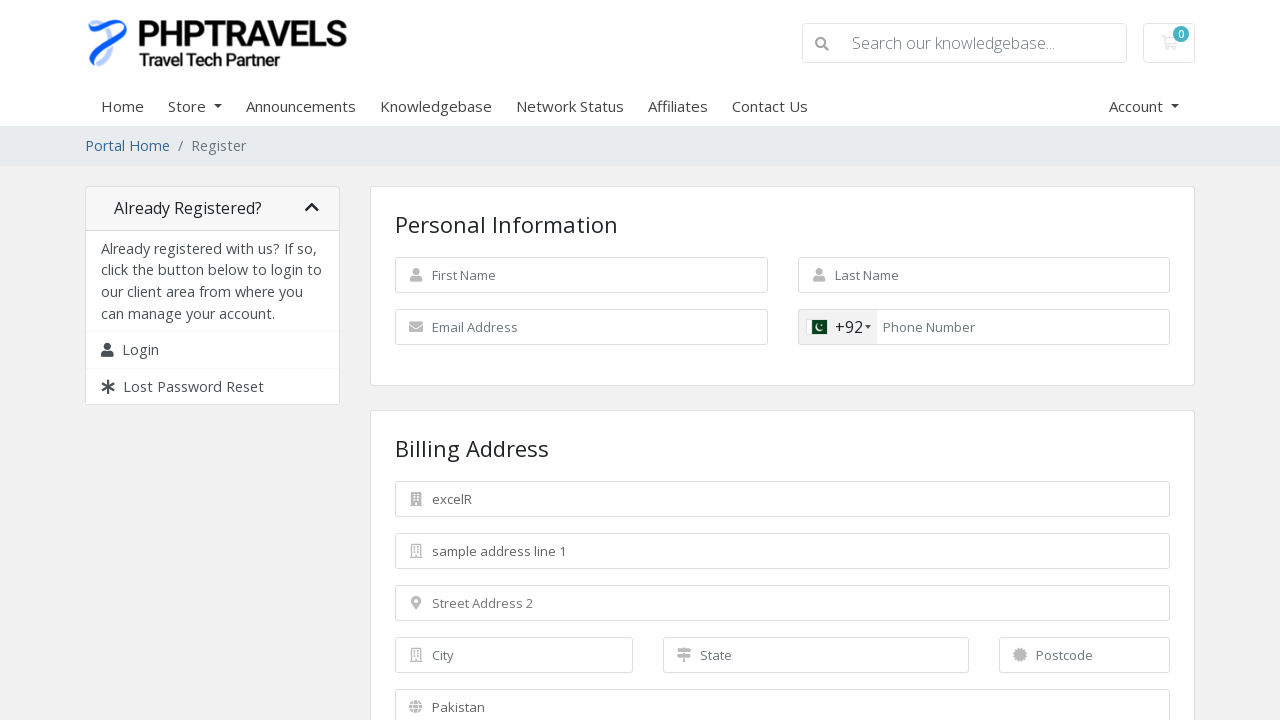

Filled second address line with 'sample address line 2' on #inputAddress2
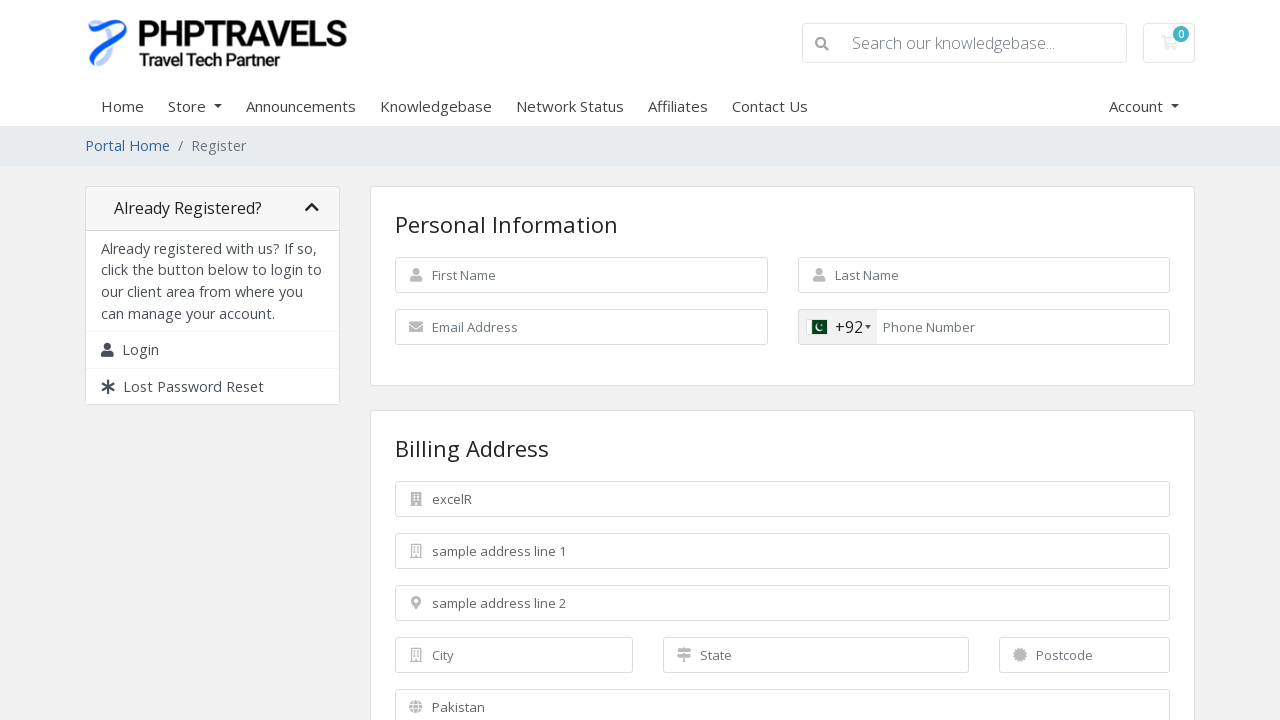

Filled city field with 'Sample city' on #inputCity
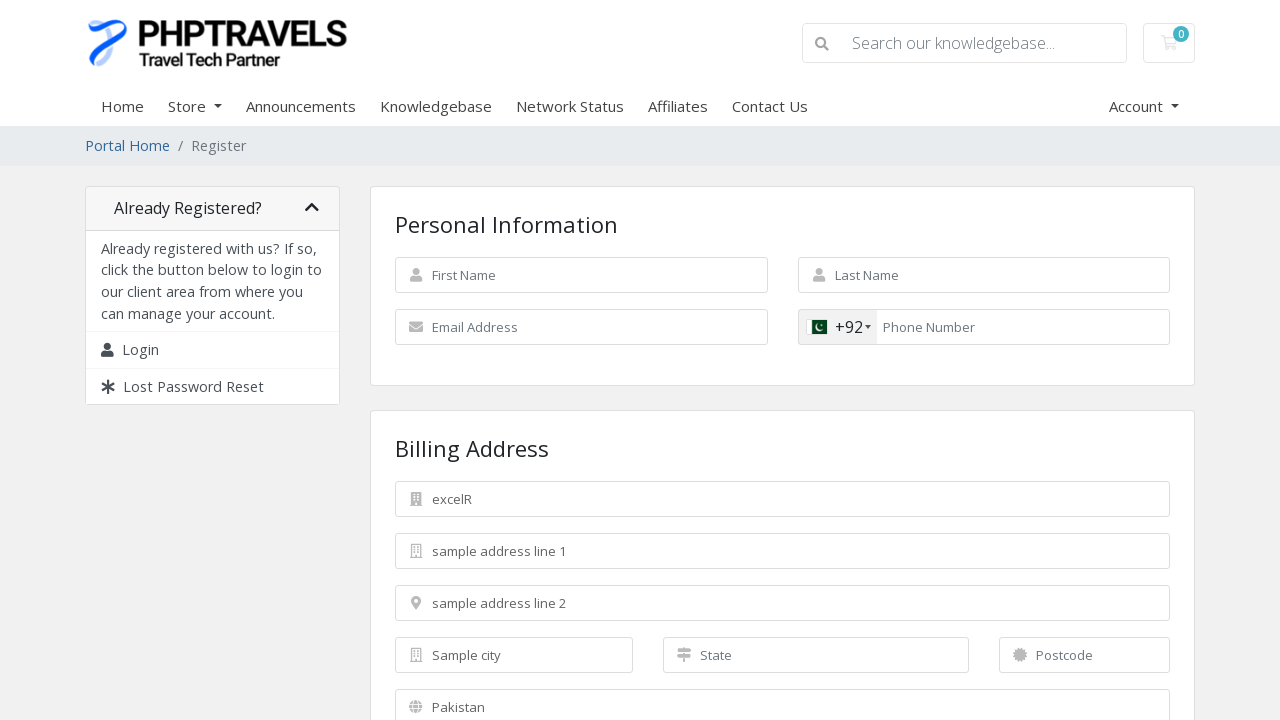

Filled postal code field with '123456' on #inputPostcode
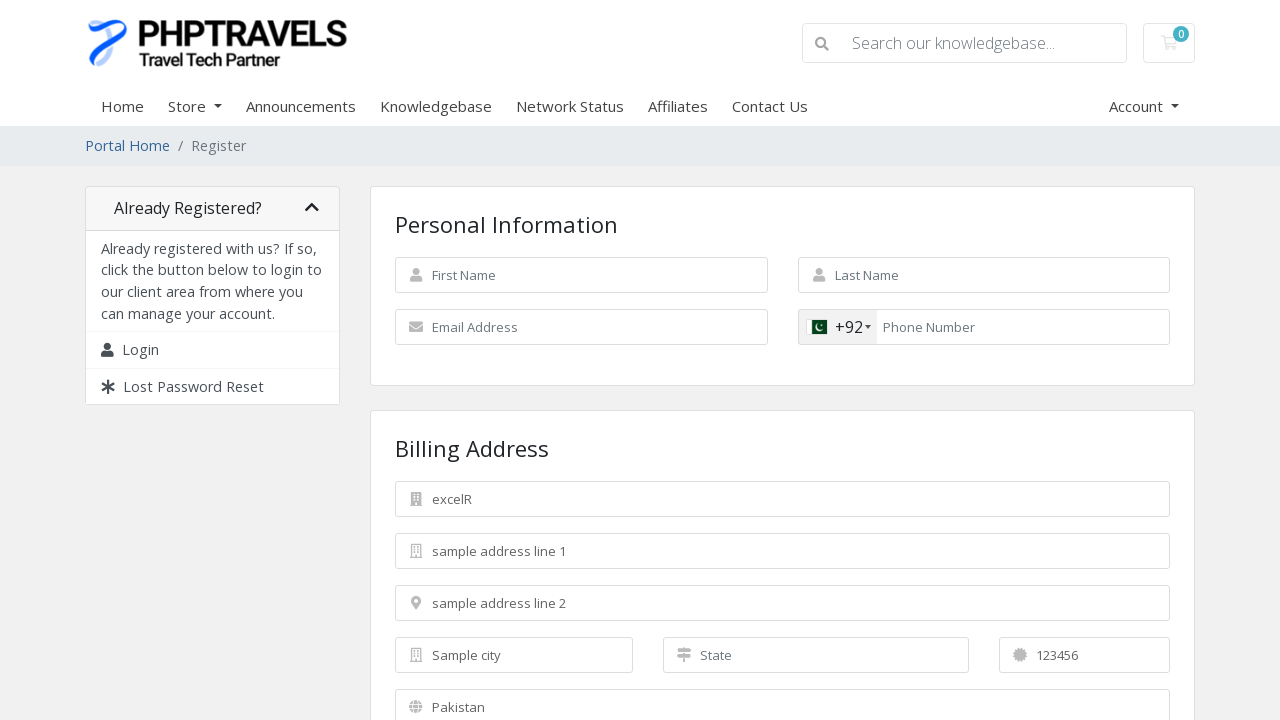

Selected 'India' from country dropdown on #inputCountry
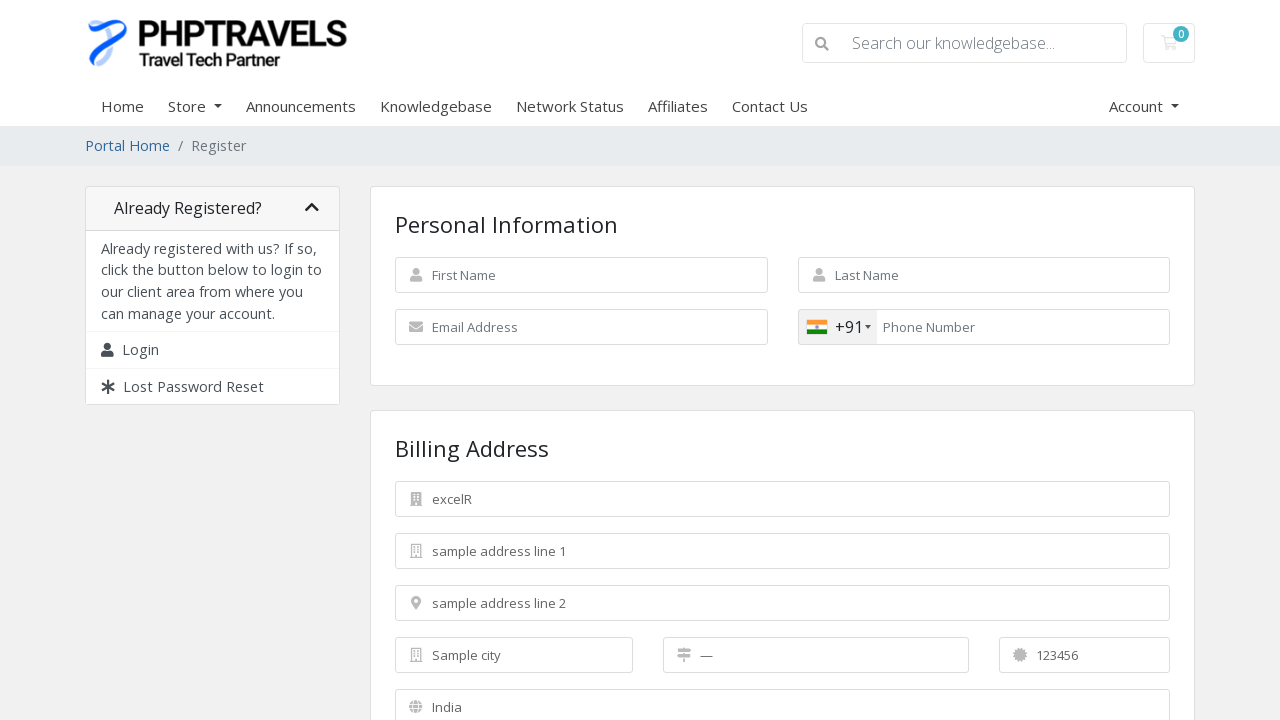

Selected 'Karnataka' from state dropdown on #stateselect
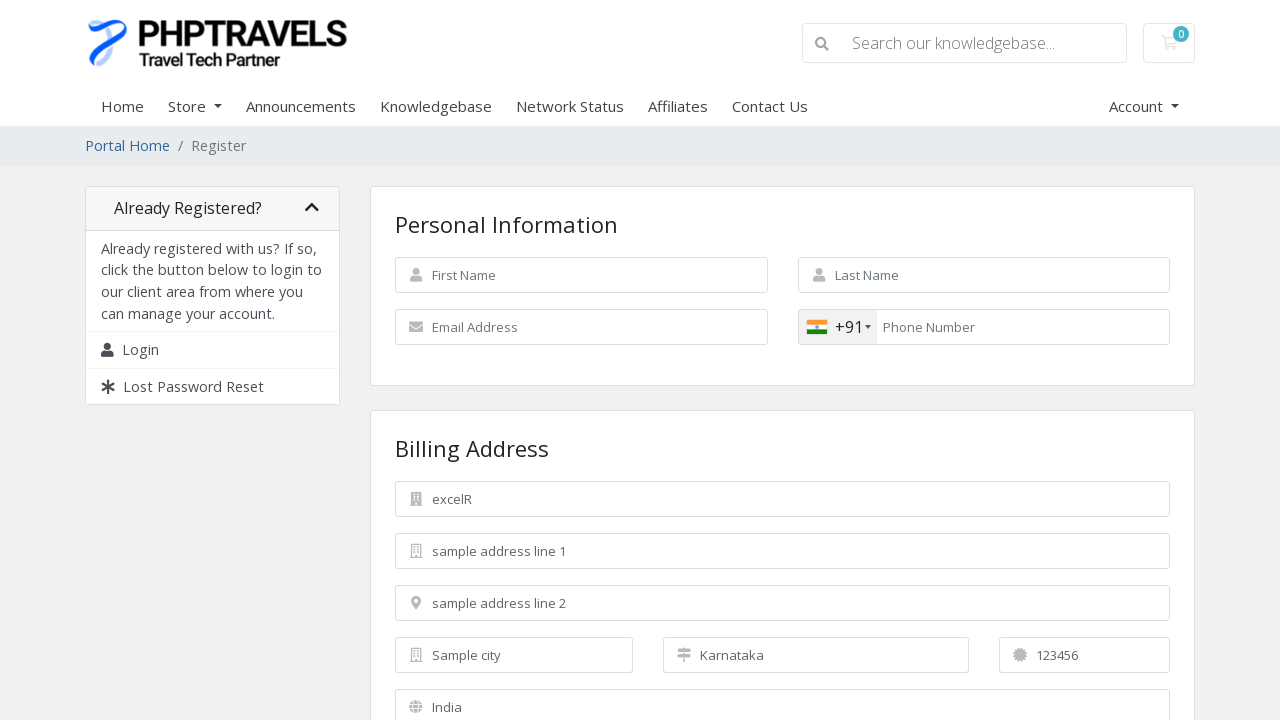

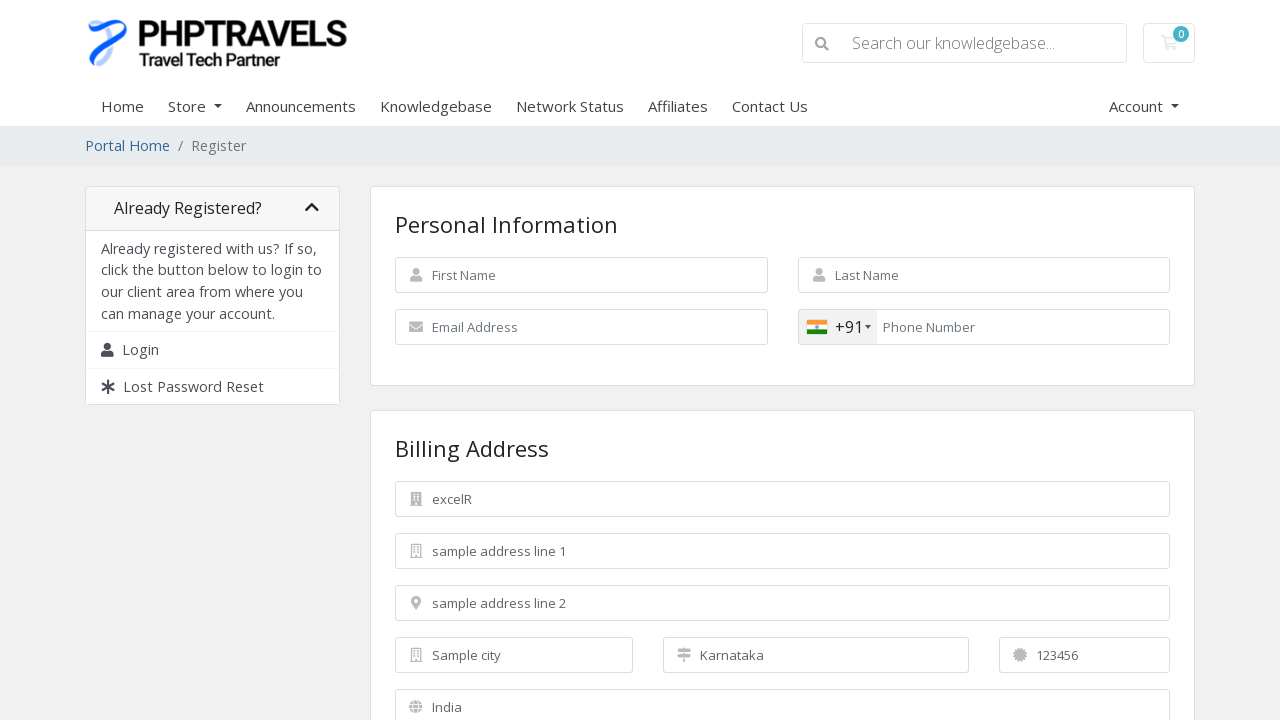